Tests dropdown selection functionality by selecting "Jeep" from a car dropdown menu

Starting URL: https://automationtesting.co.uk/dropdown.html

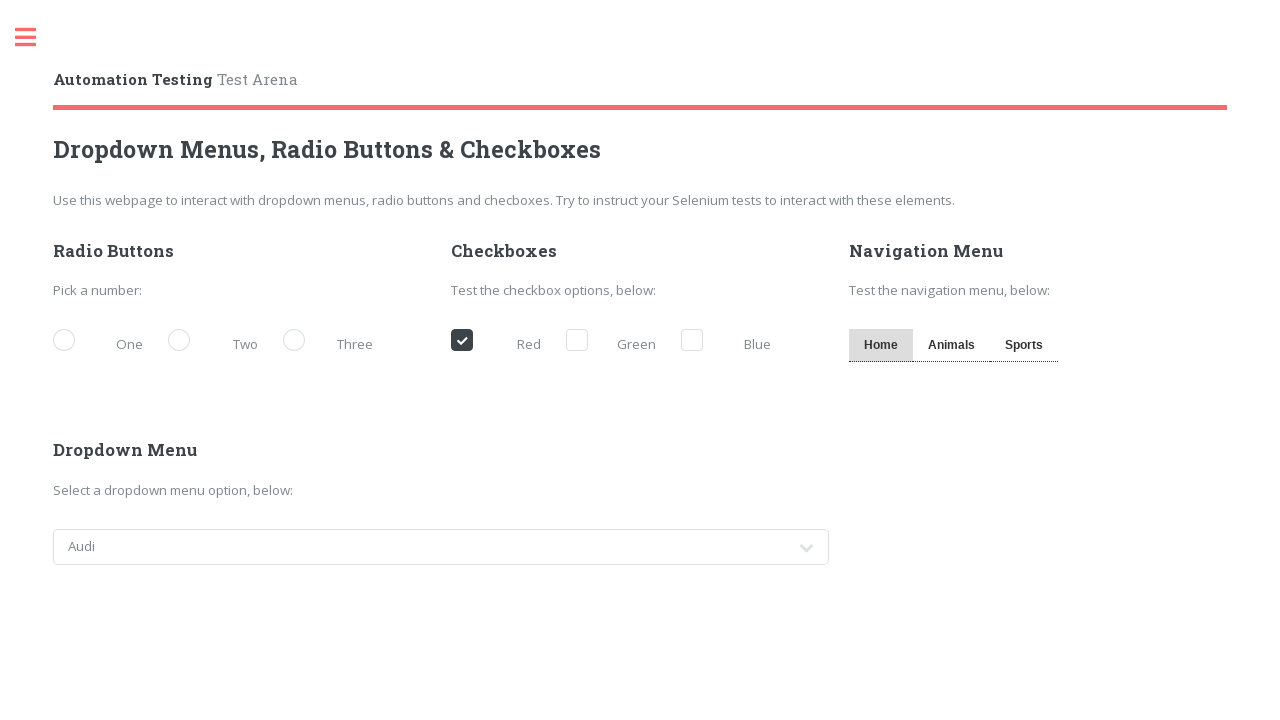

Navigated to dropdown test page
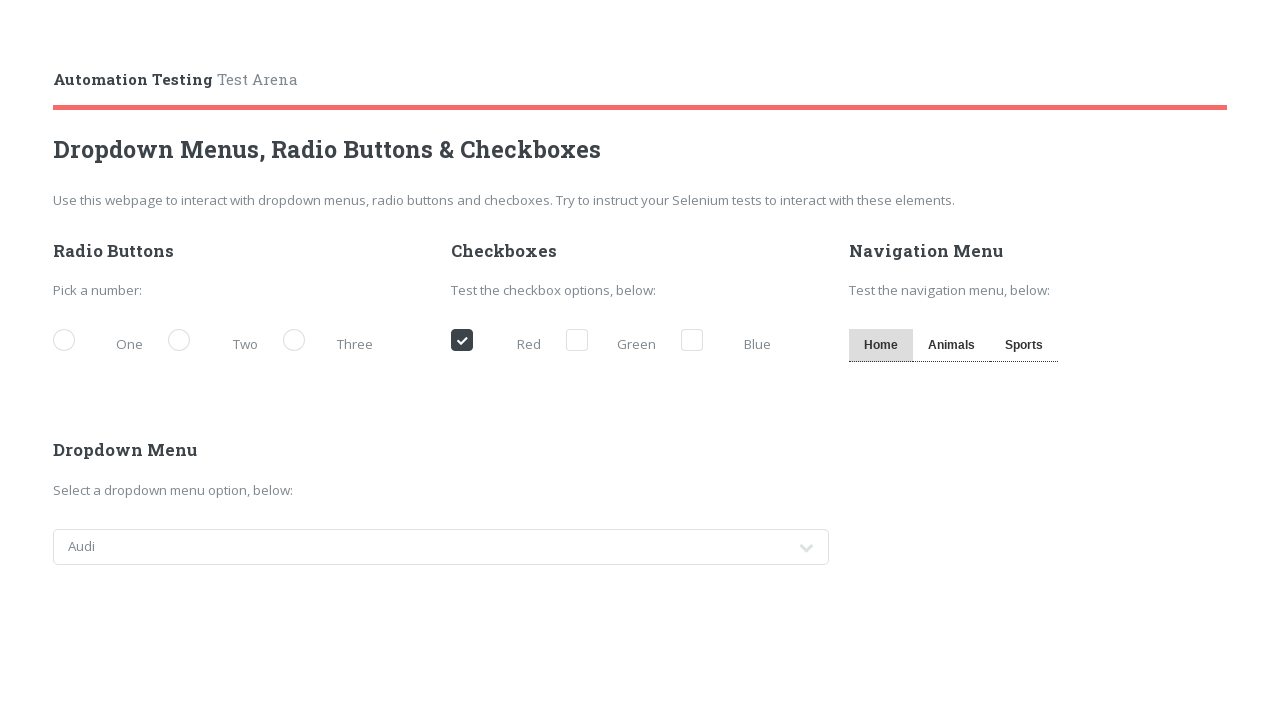

Selected 'Jeep' from the cars dropdown menu on #cars
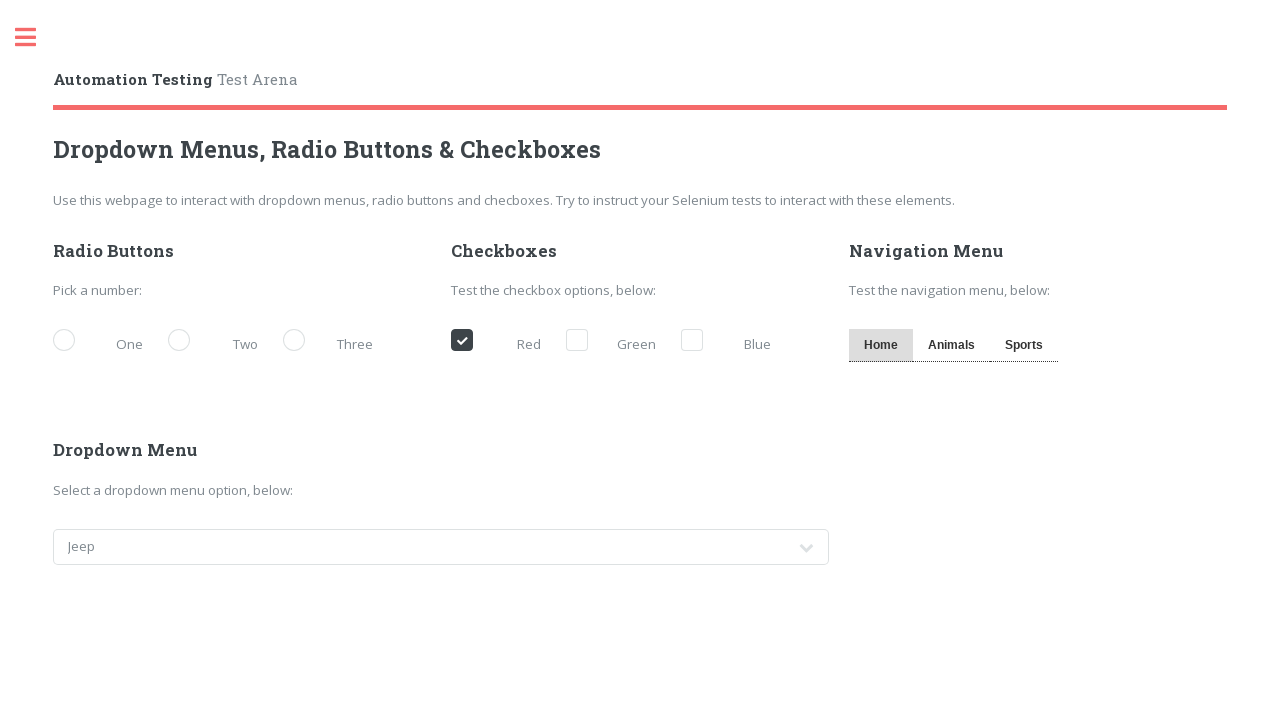

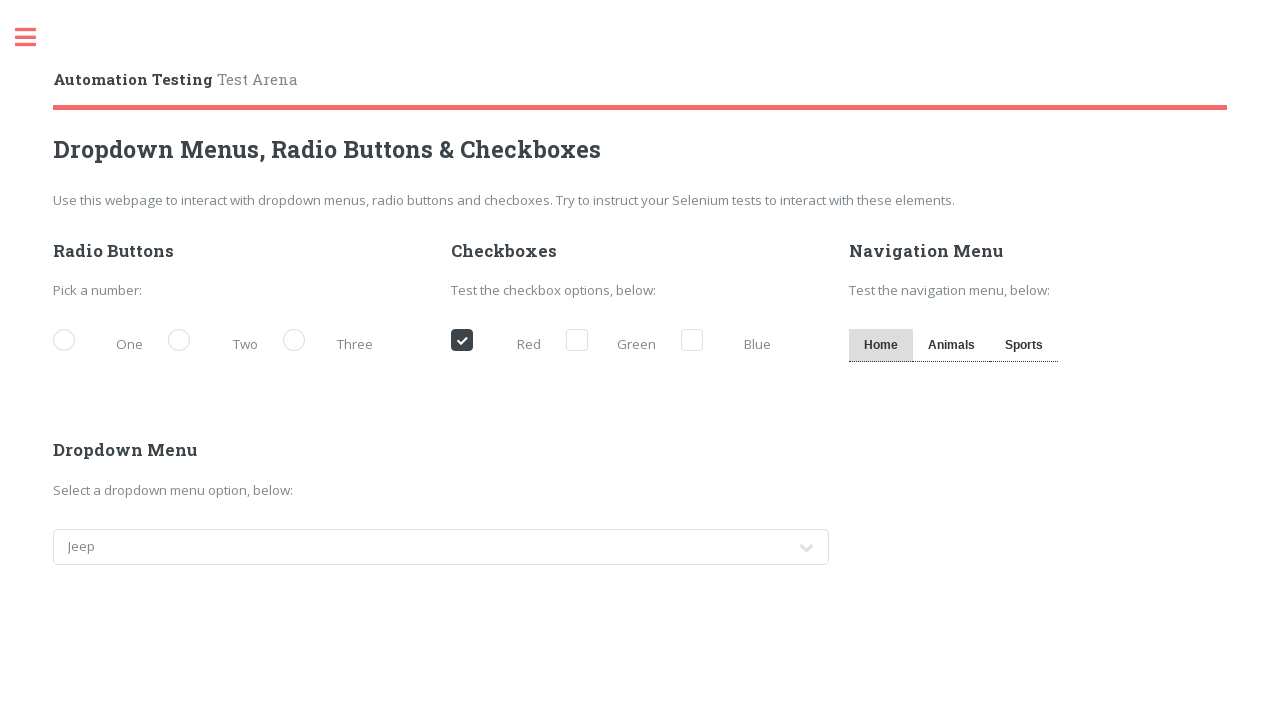